Tests various button interactions on the Leafground button practice page including clicking buttons, verifying properties, and interacting with hidden elements

Starting URL: https://www.leafground.com/button.xhtml

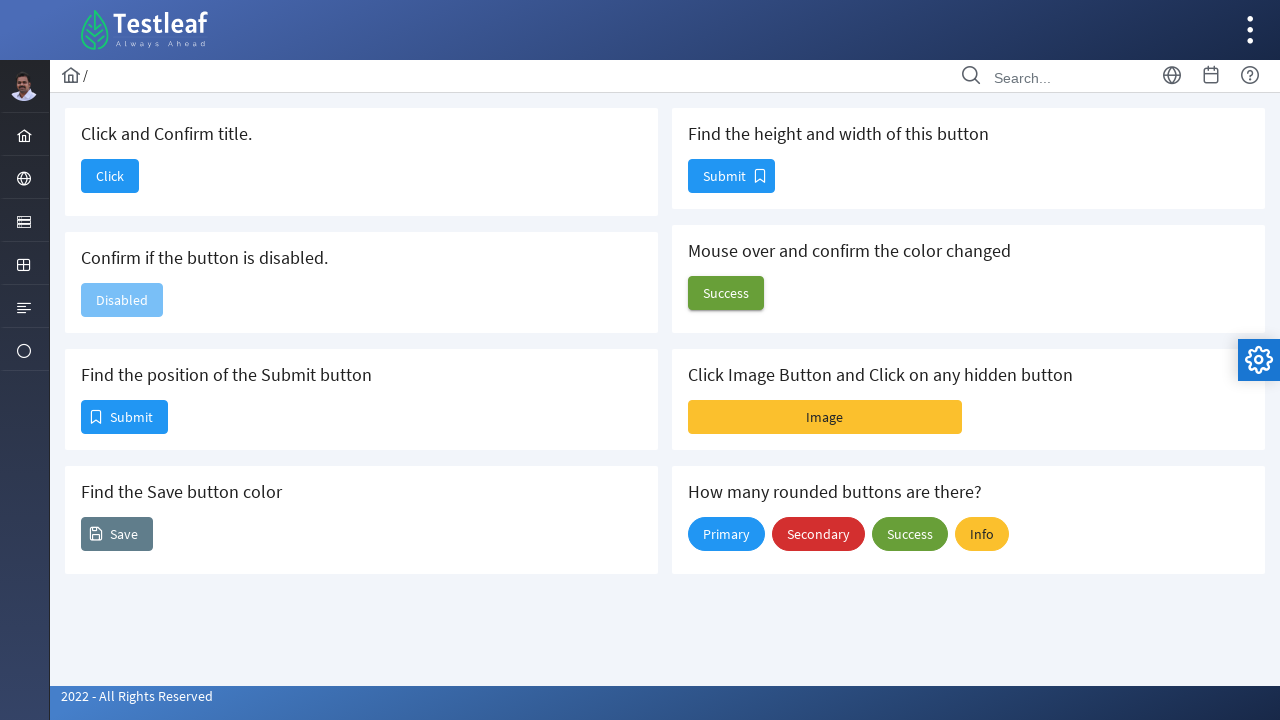

Clicked the first 'Click' button at (110, 176) on xpath=//span[text()='Click']
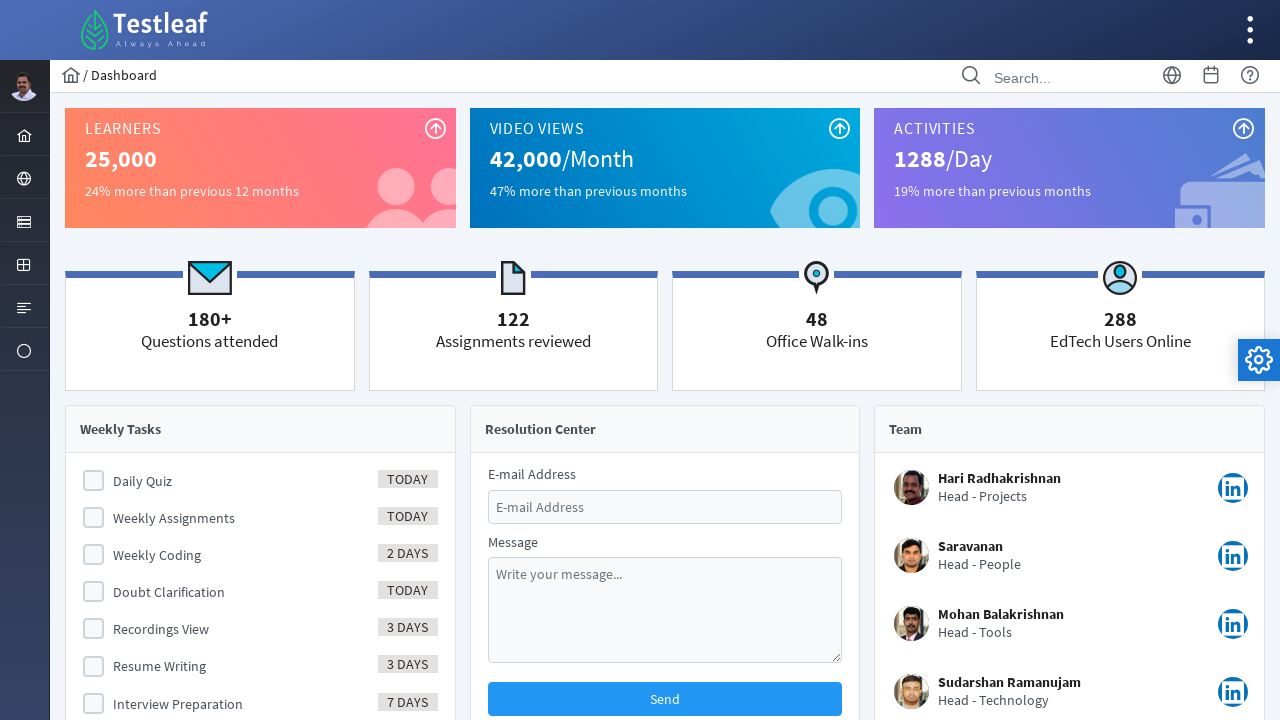

Waited for page to load after clicking first button
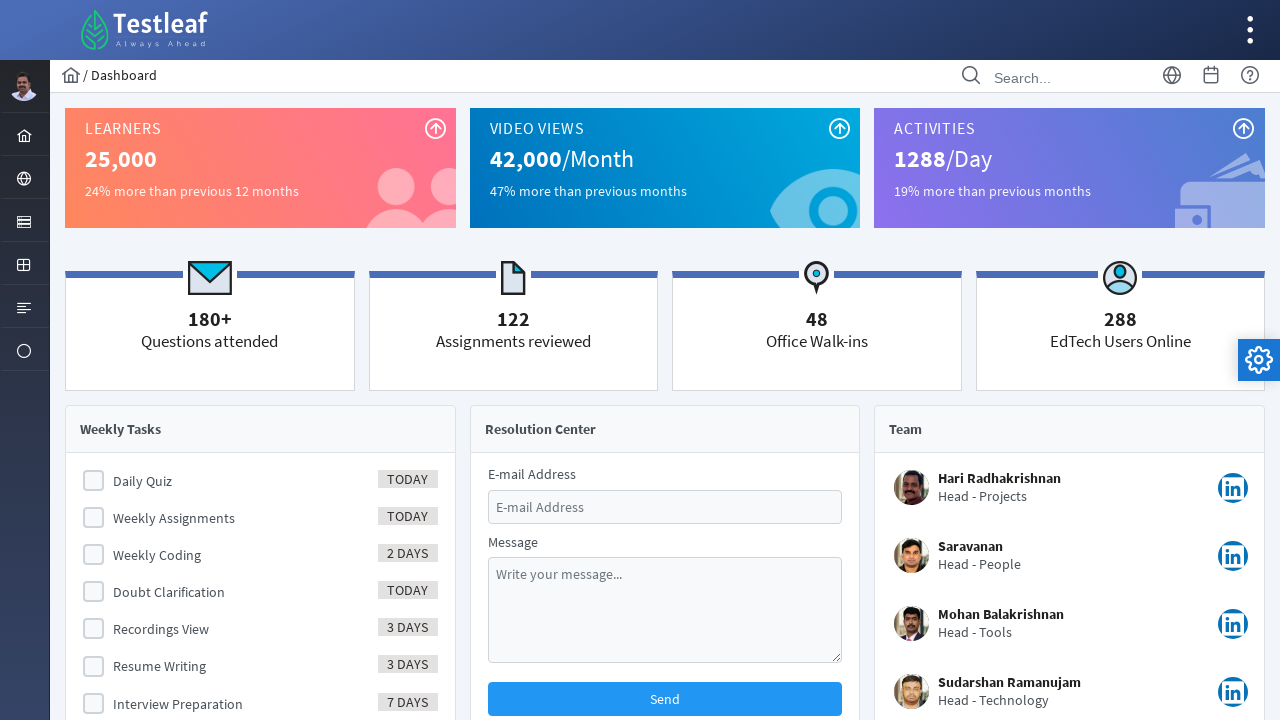

Navigated back to the buttons page
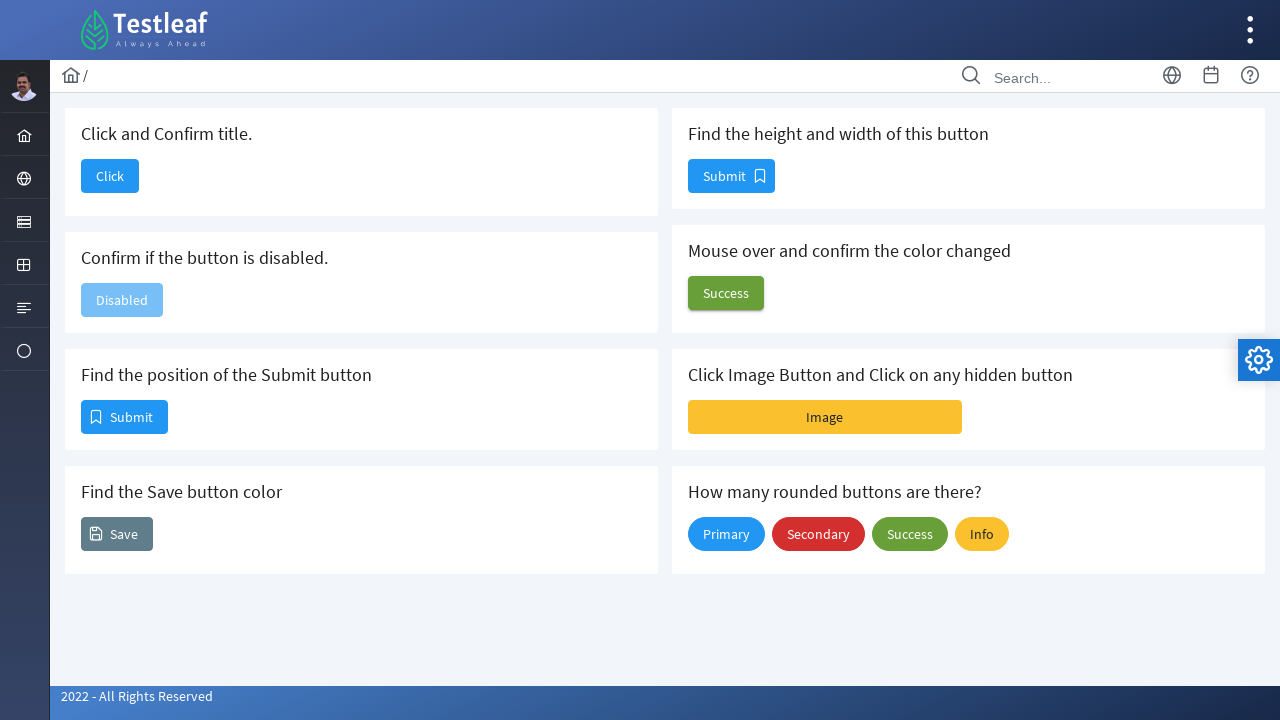

Waited for page to load after navigating back
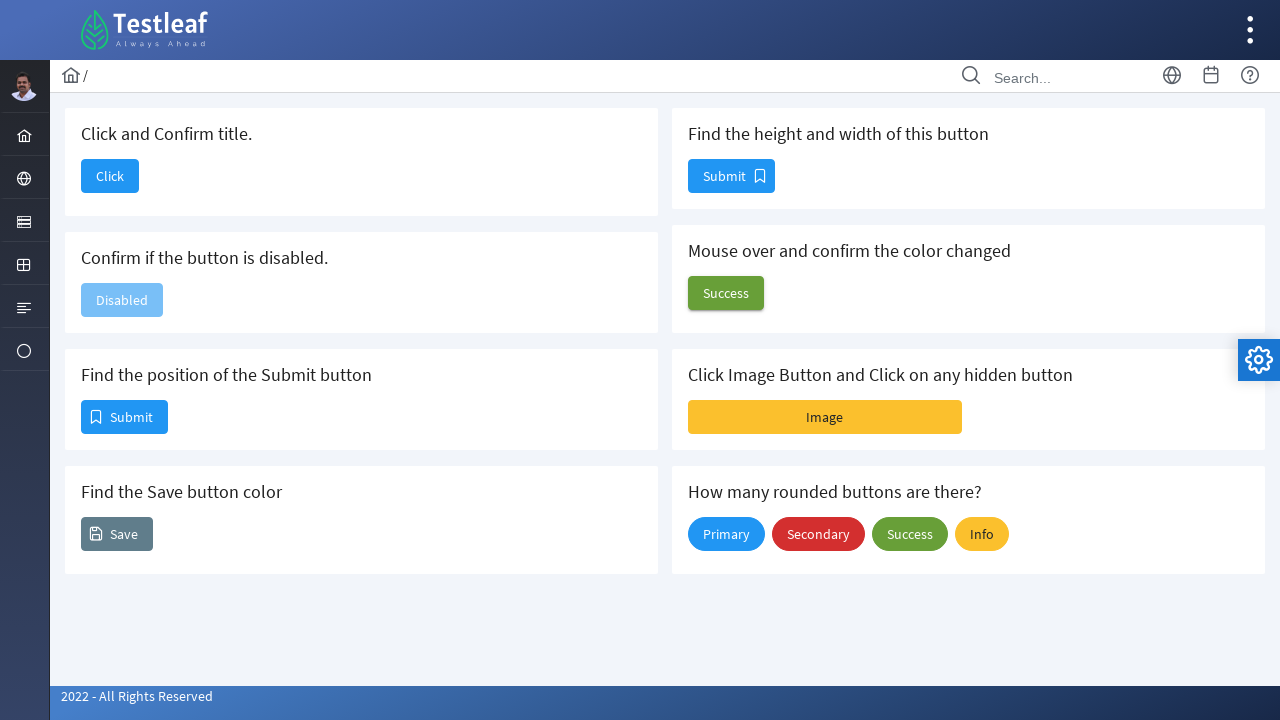

Clicked image button to reveal hidden button at (825, 417) on #j_idt88\:j_idt102\:imageBtn
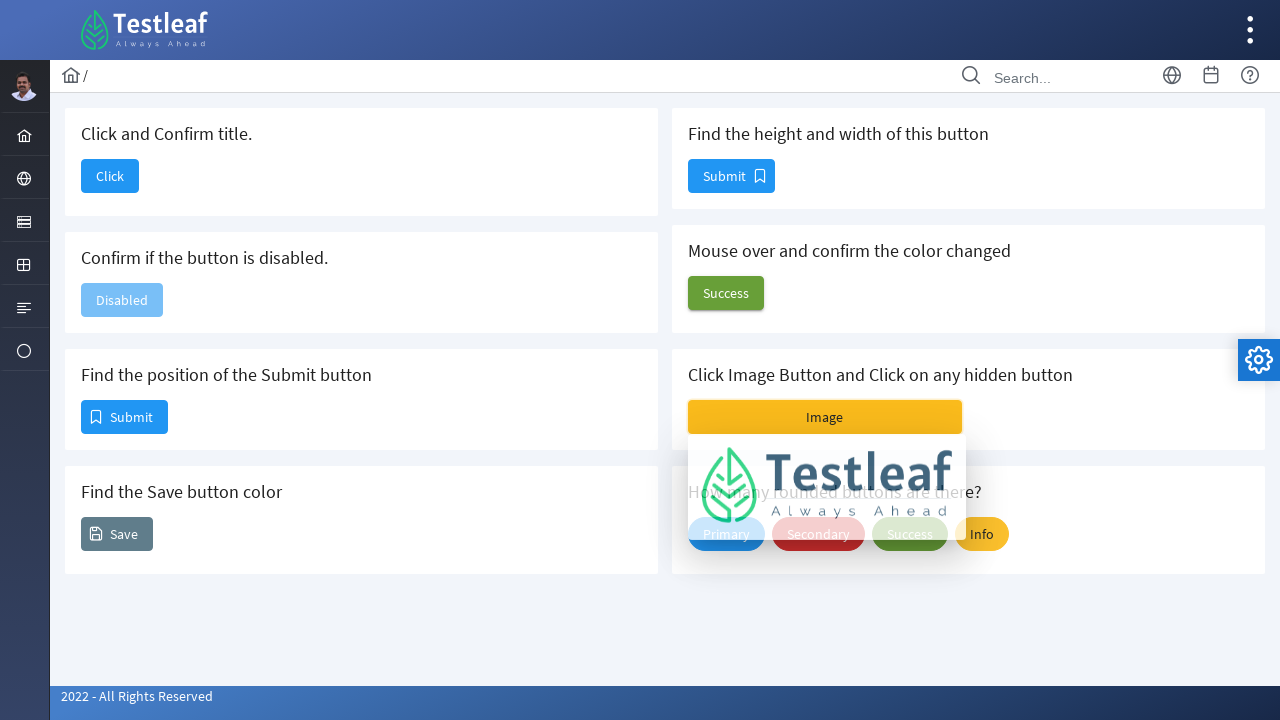

Clicked the revealed hidden button at (827, 488) on #j_idt88\:j_idt102\:j_idt104
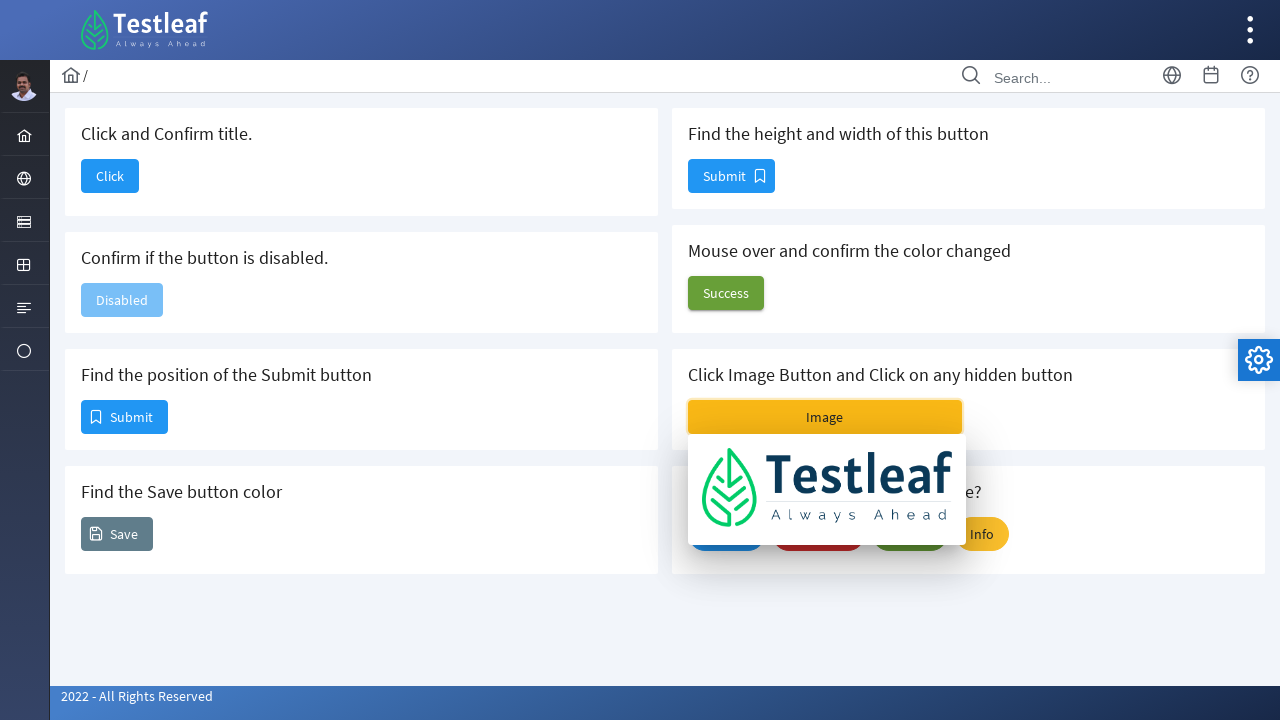

Clicked the 'Image' button at (825, 417) on xpath=//button/span[text()='Image']
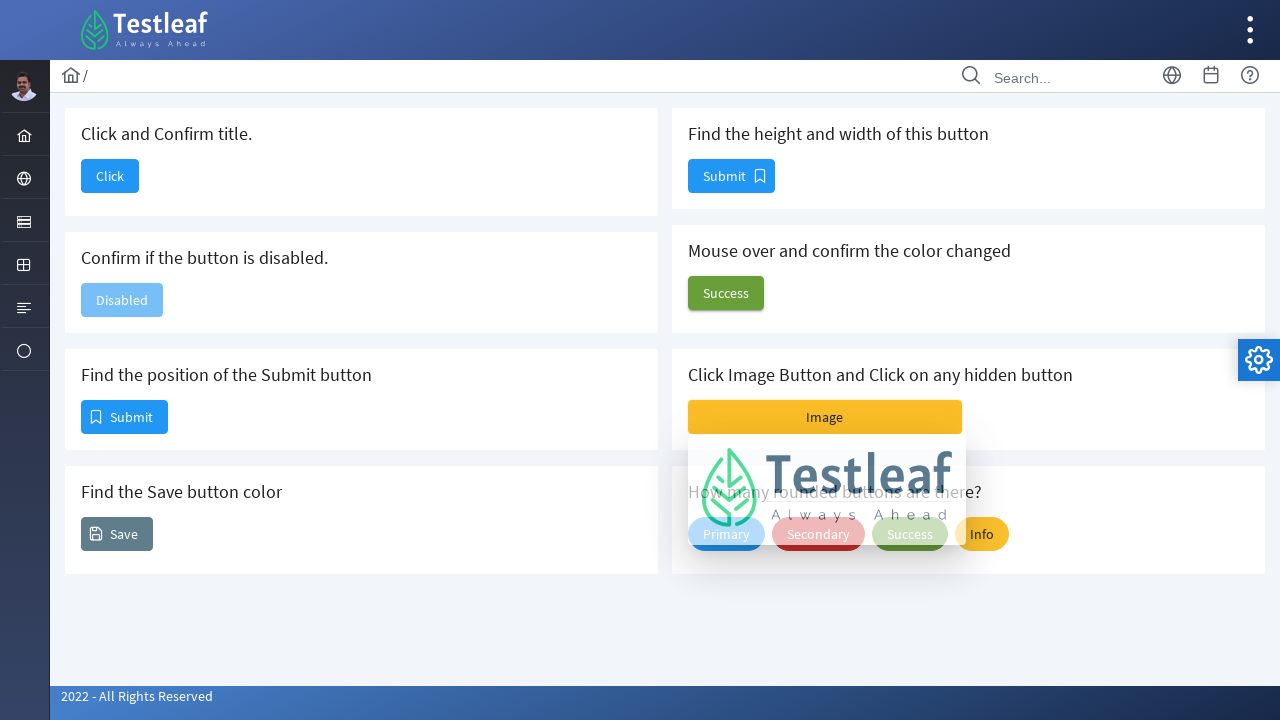

Clicked on the hover state button element at (825, 417) on xpath=//button[contains(@class,'ui-state-hover')]
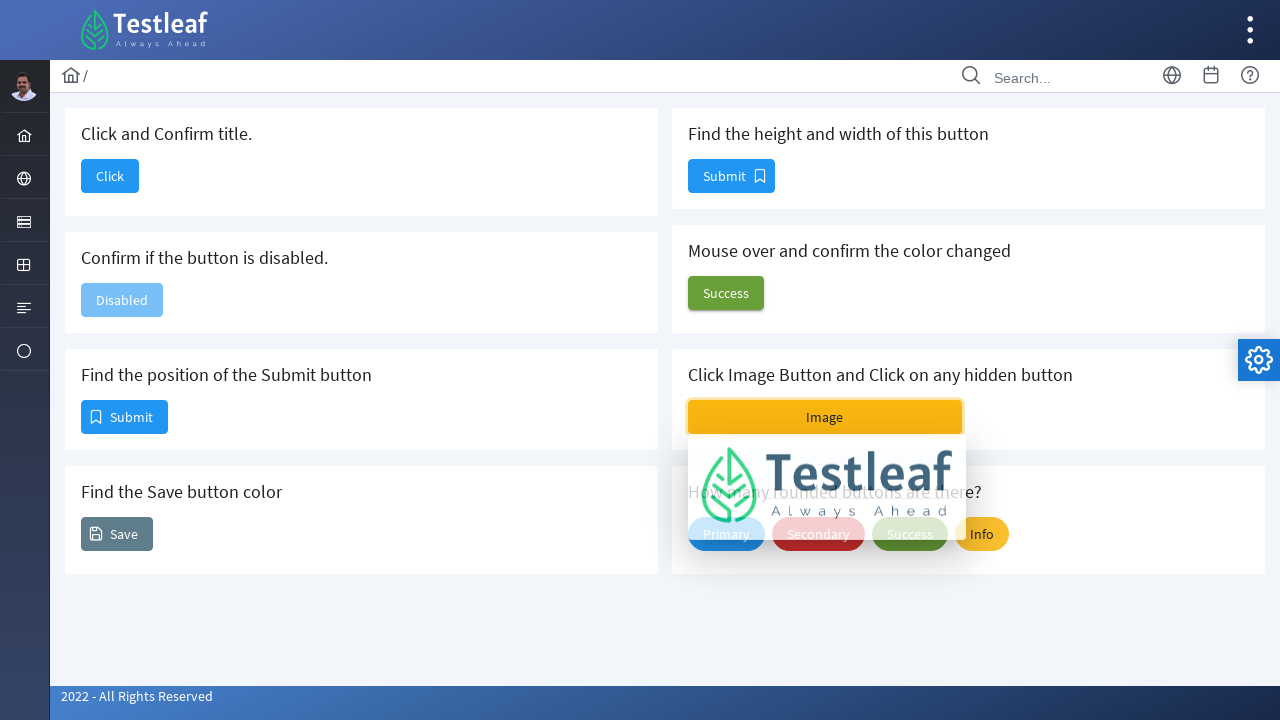

Hovered over the Success button to trigger color change at (726, 293) on #j_idt88\:j_idt100
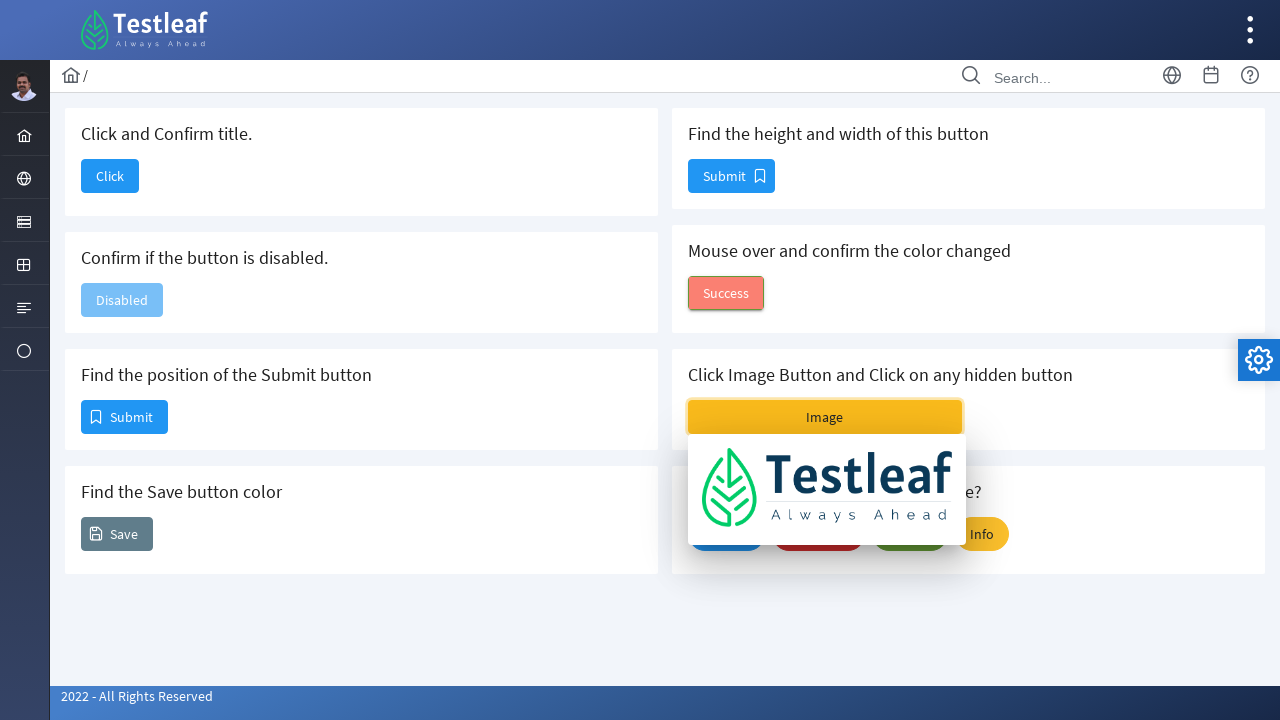

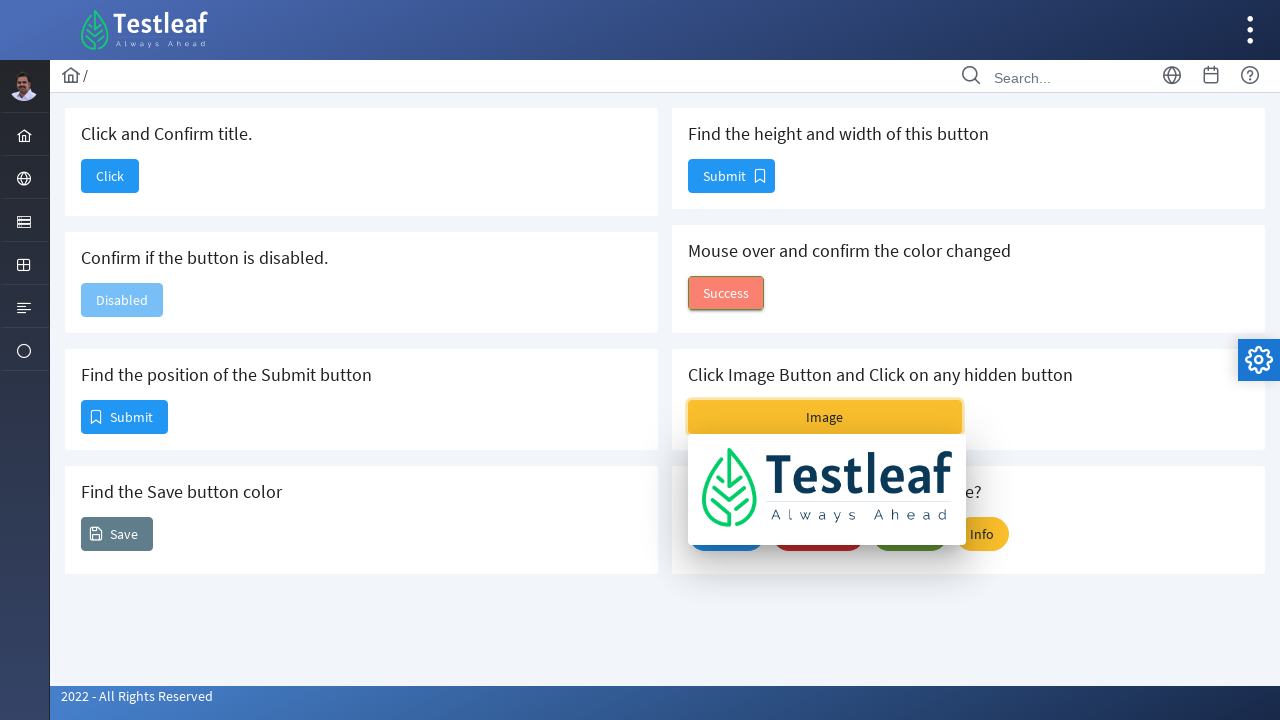